Tests the text input functionality on UI Testing Playground by entering text into an input field and clicking a button, then verifying the button text updates to the entered value.

Starting URL: http://uitestingplayground.com/textinput

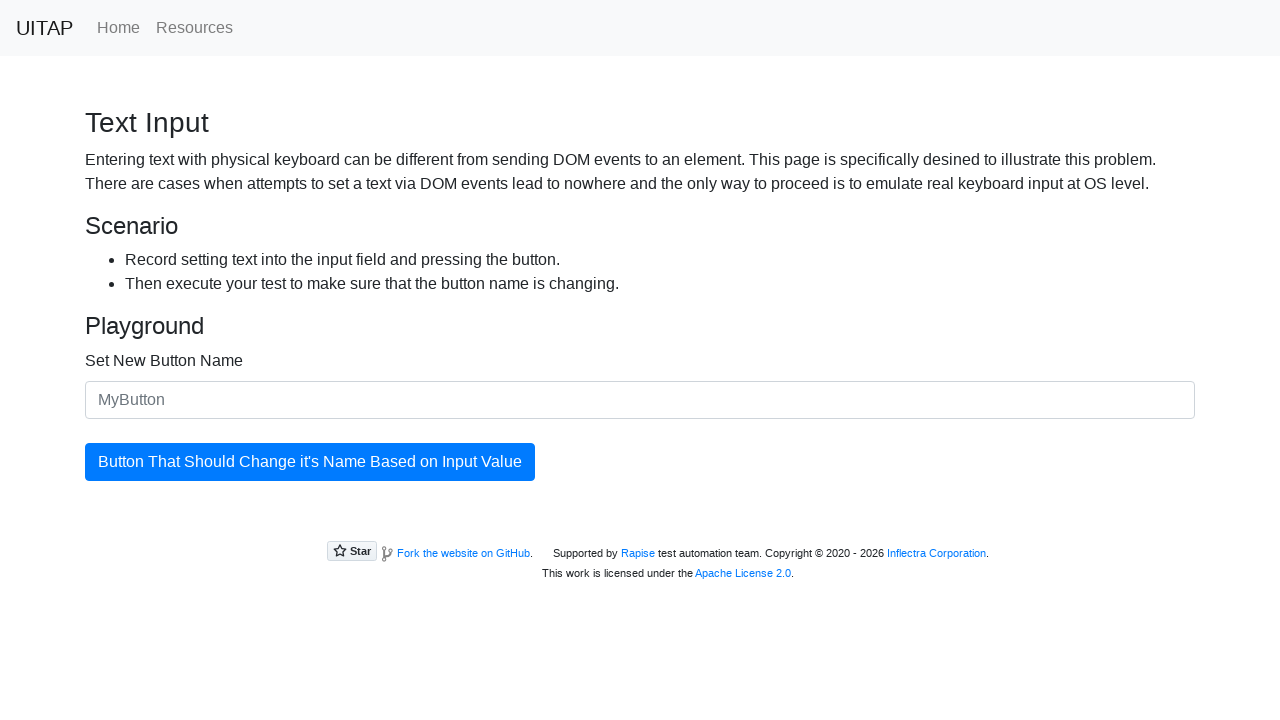

Filled input field with 'SkyPro' on #newButtonName
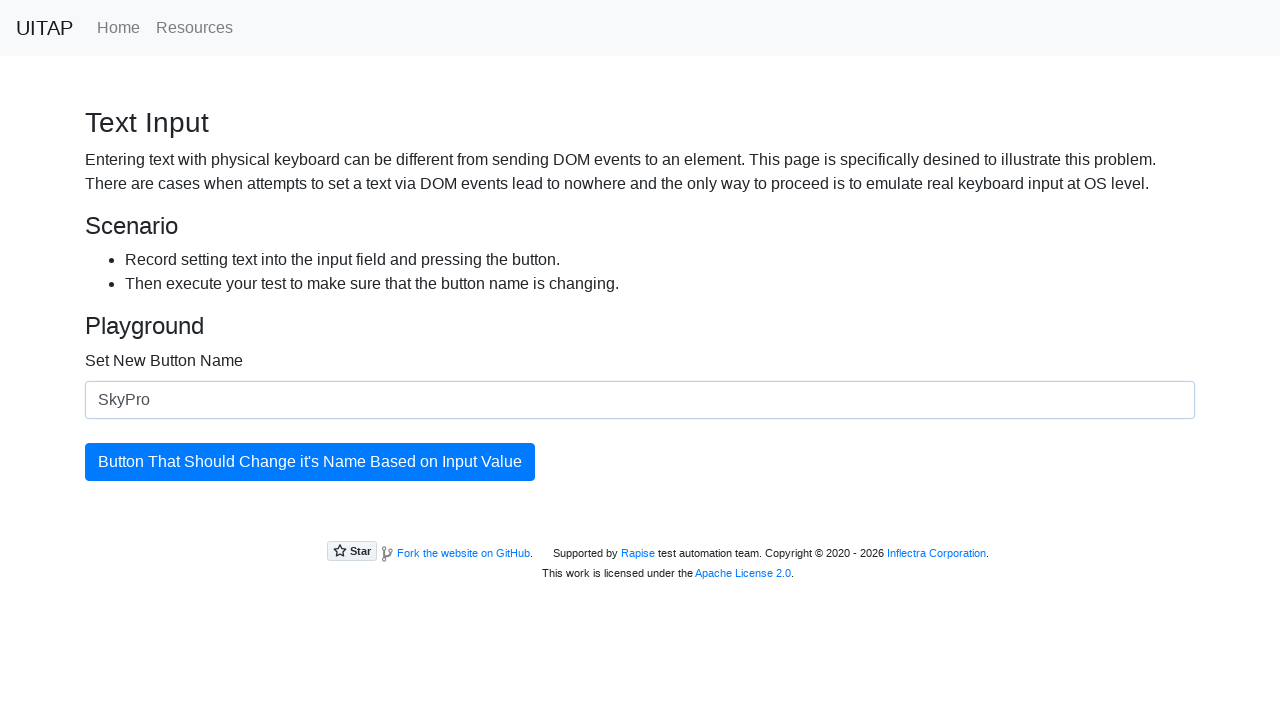

Clicked the primary button to update its text at (310, 462) on .btn.btn-primary
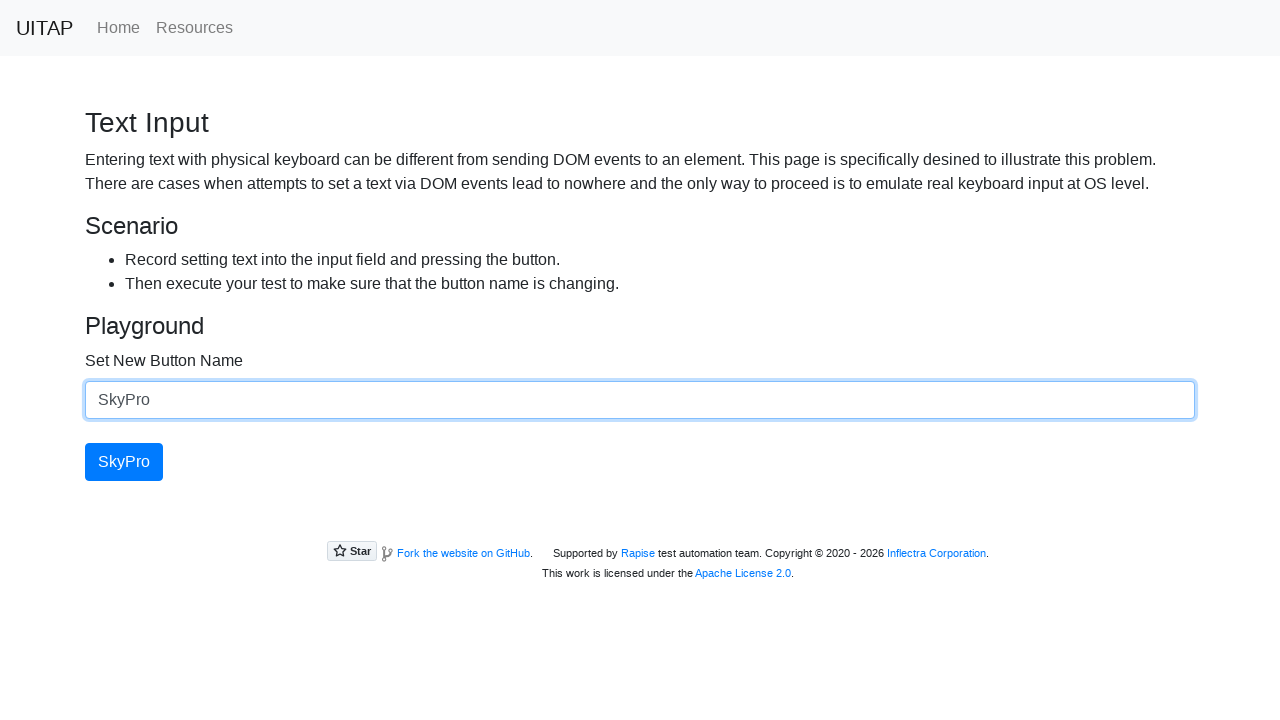

Button text successfully updated to 'SkyPro'
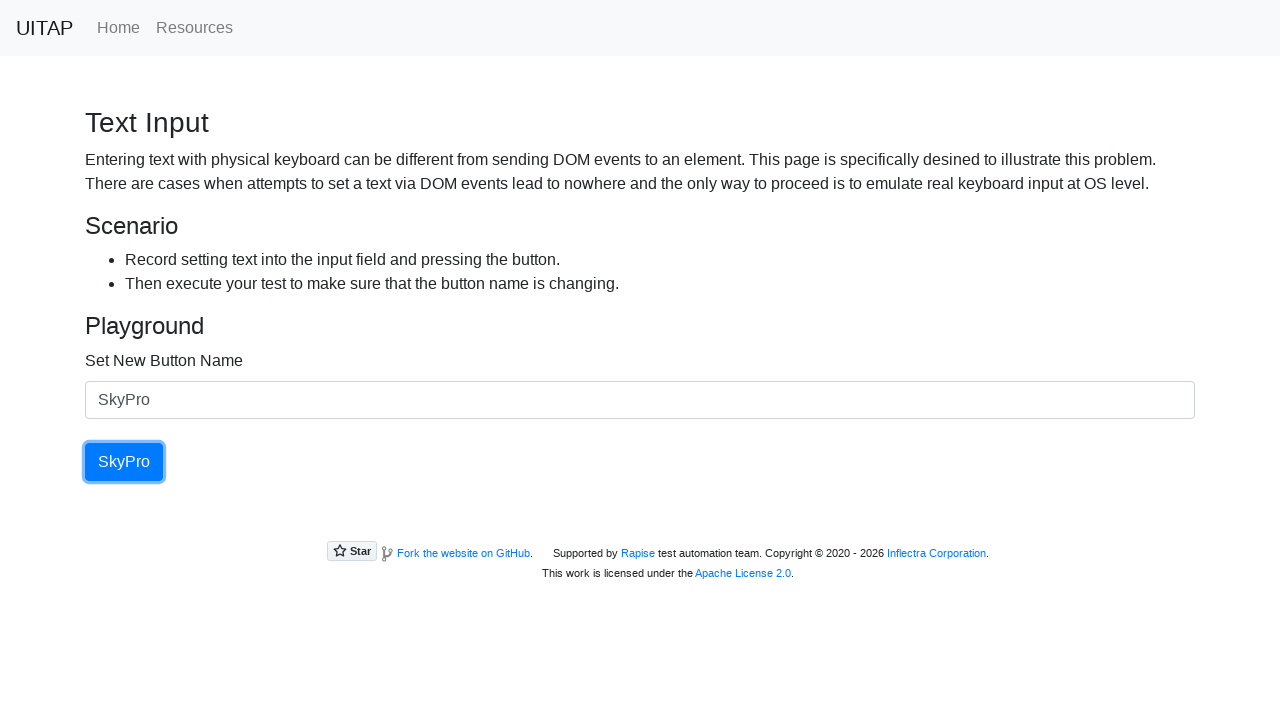

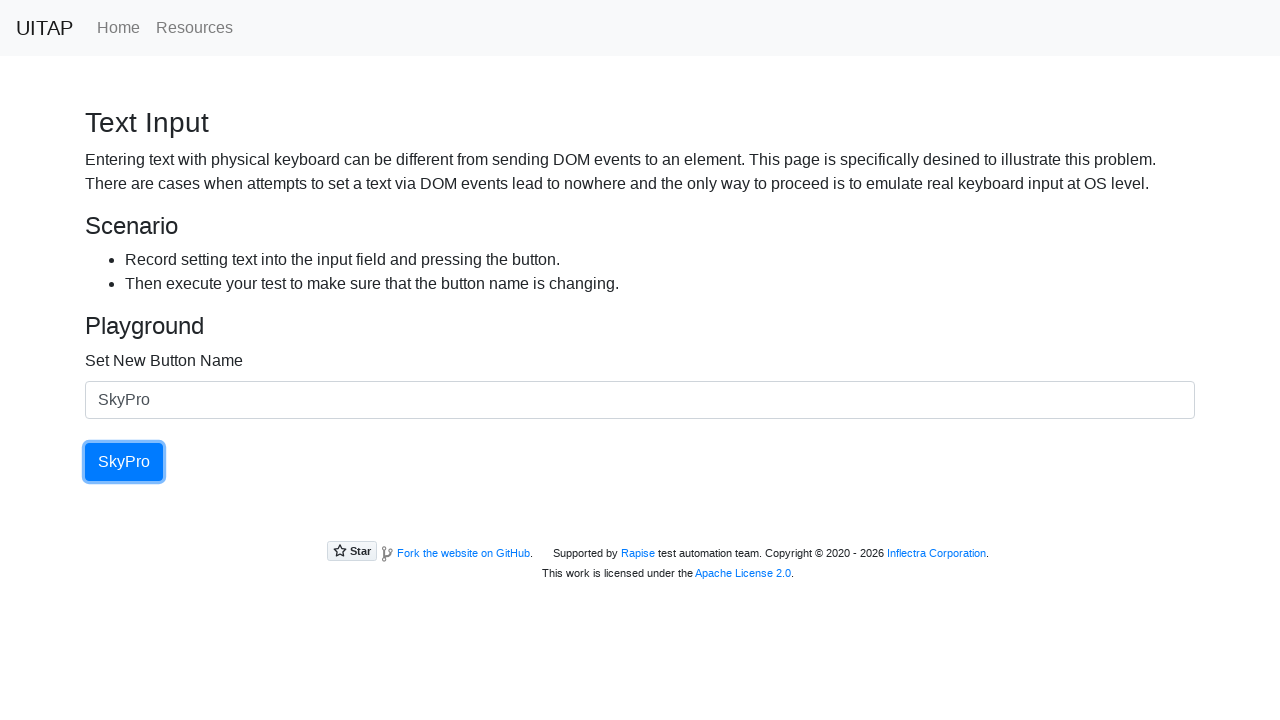